Tests dynamic loading functionality by clicking a start button and waiting for dynamically loaded content to appear

Starting URL: http://the-internet.herokuapp.com/dynamic_loading/1

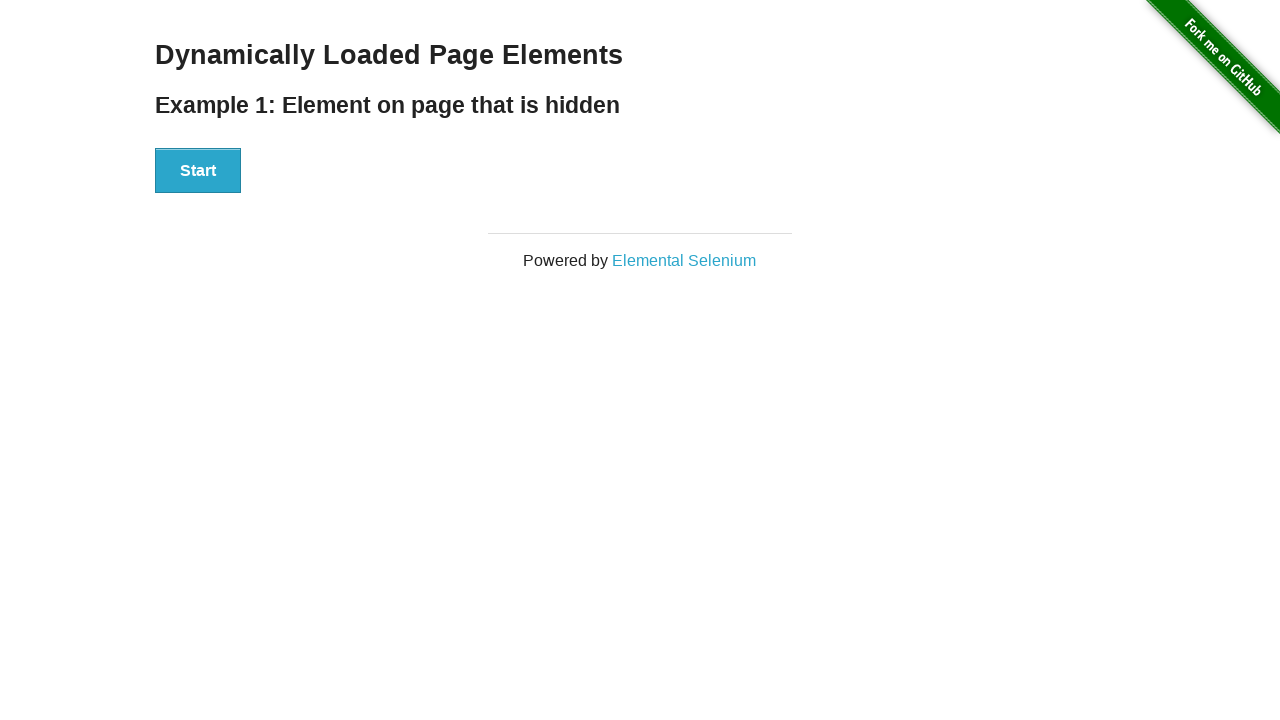

Clicked start button to trigger dynamic loading at (198, 171) on #start button
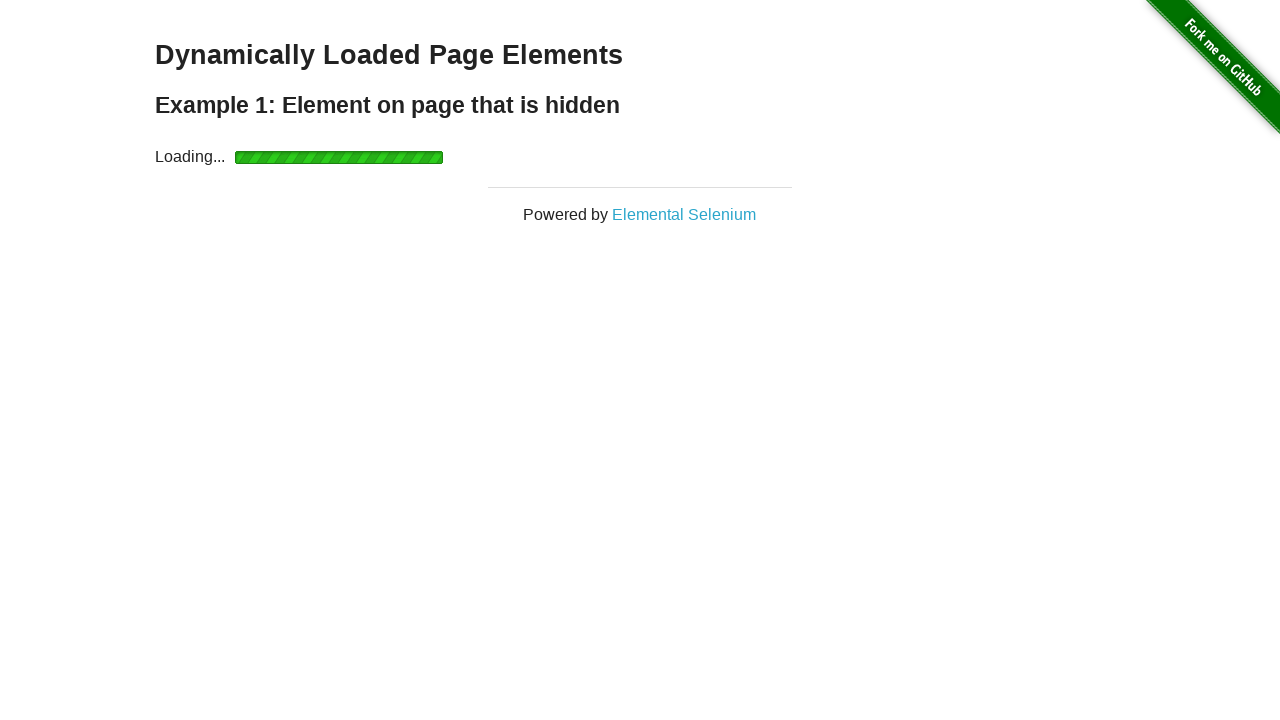

Waited for dynamically loaded content to appear
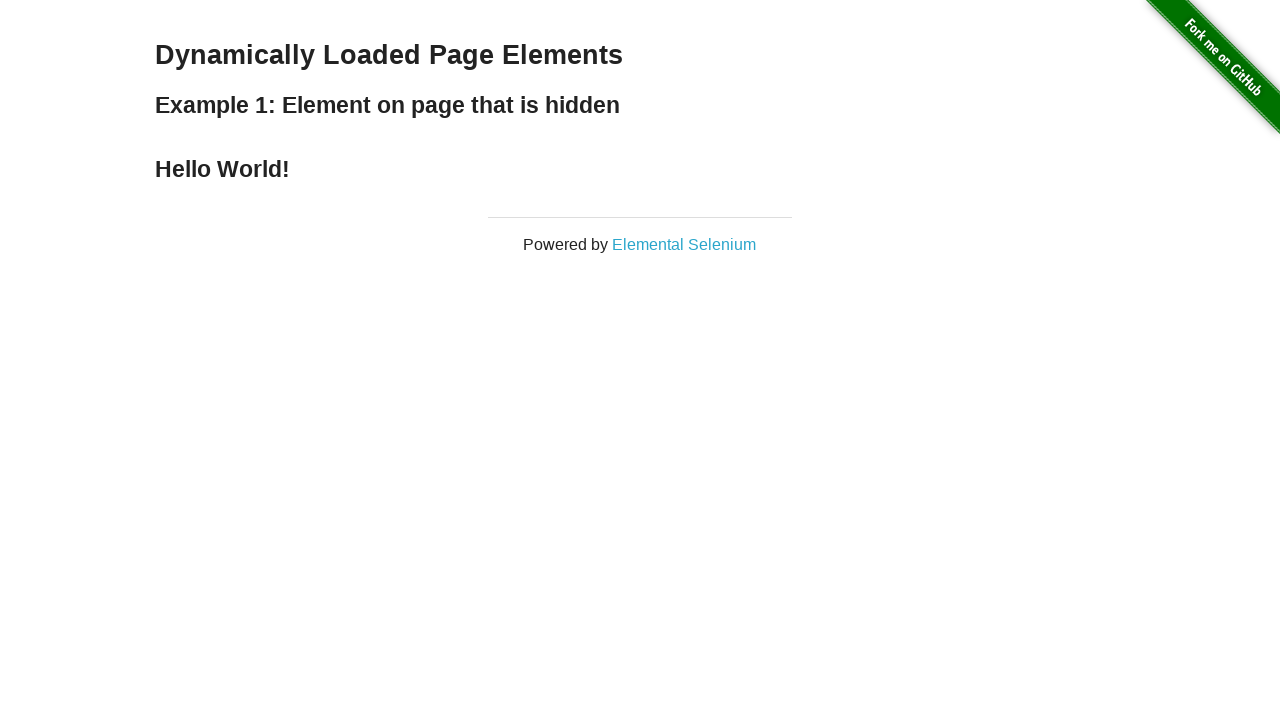

Retrieved and verified the loaded text content
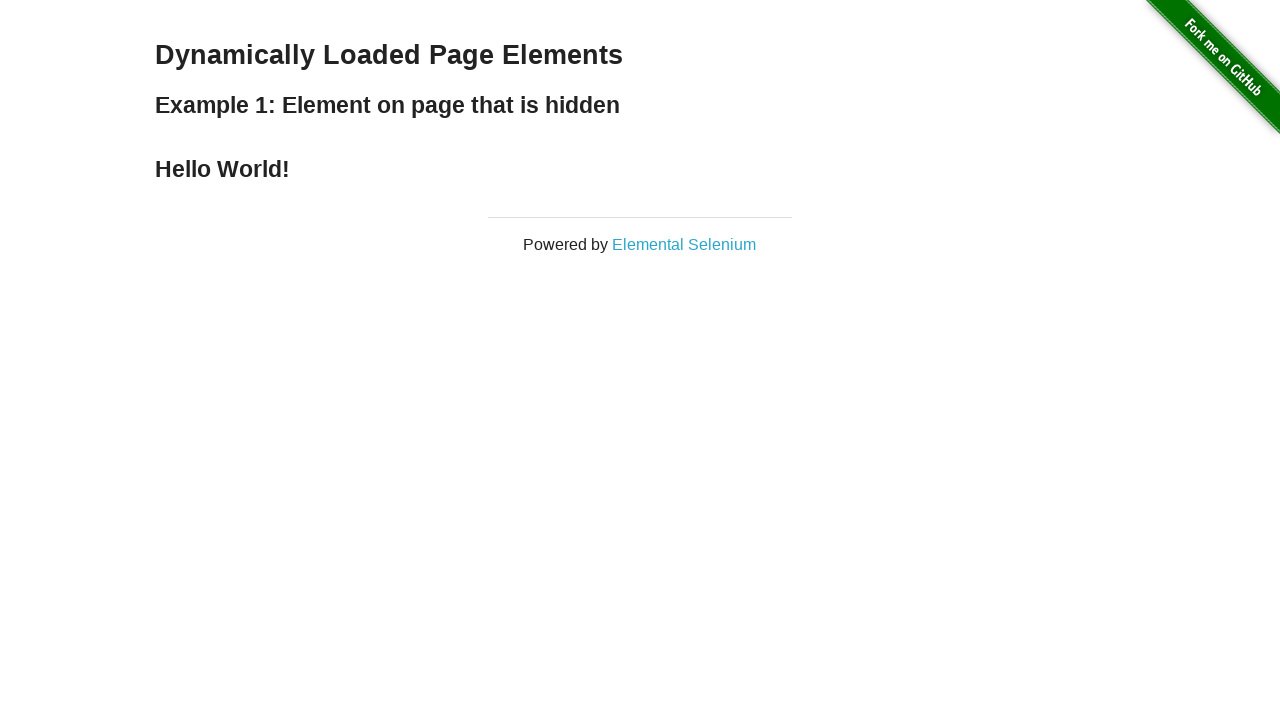

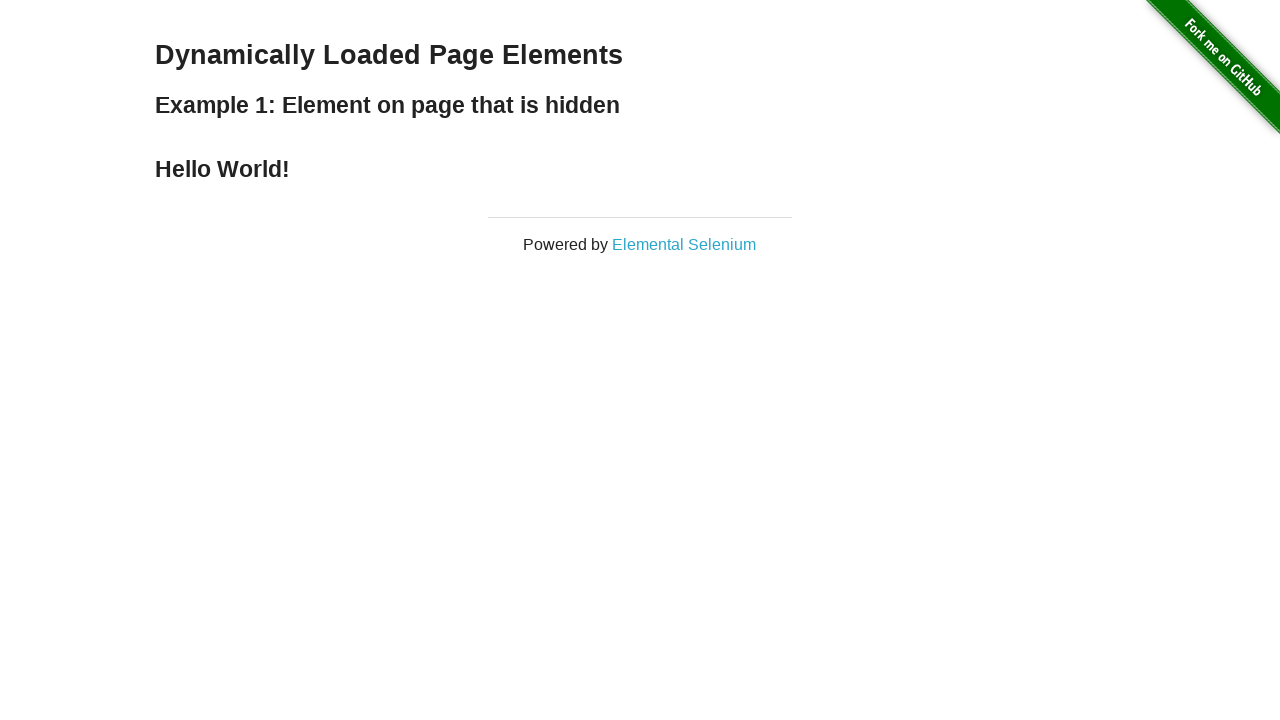